Tests the search functionality on python.org by entering "pycon" in the search box and submitting the search form, then verifying results are found.

Starting URL: http://www.python.org

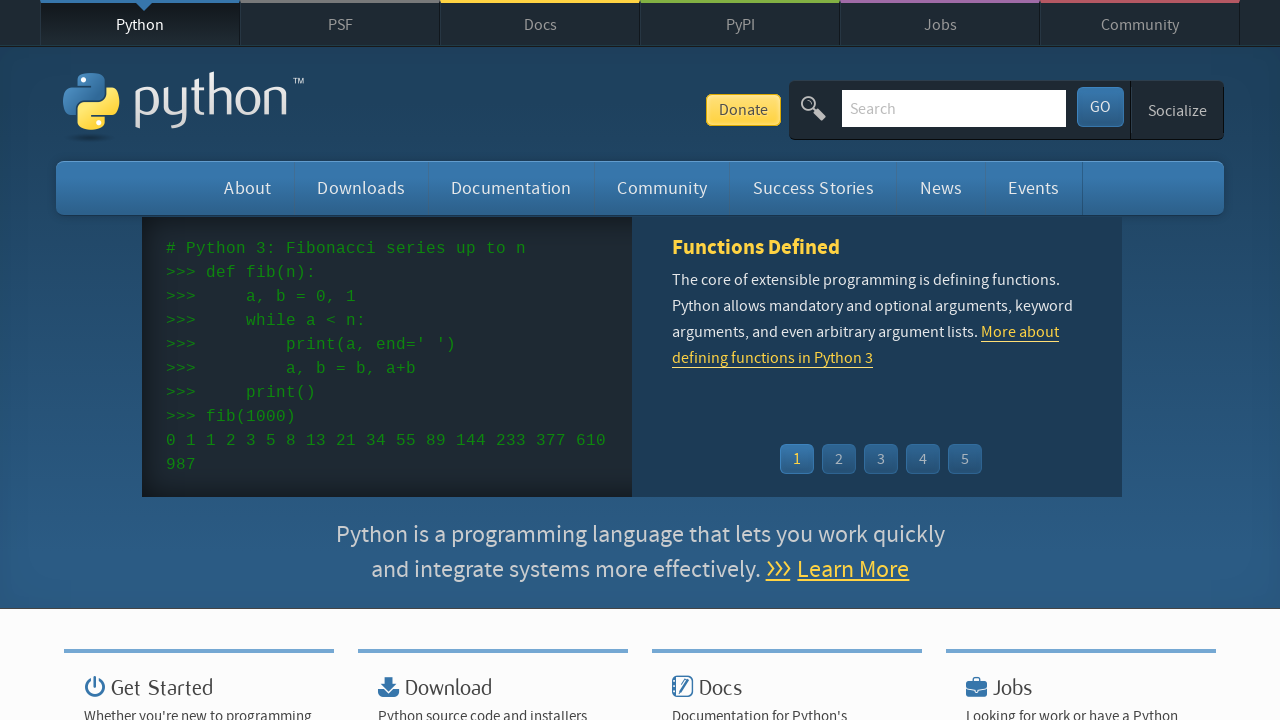

Filled search box with 'pycon' on input[name='q']
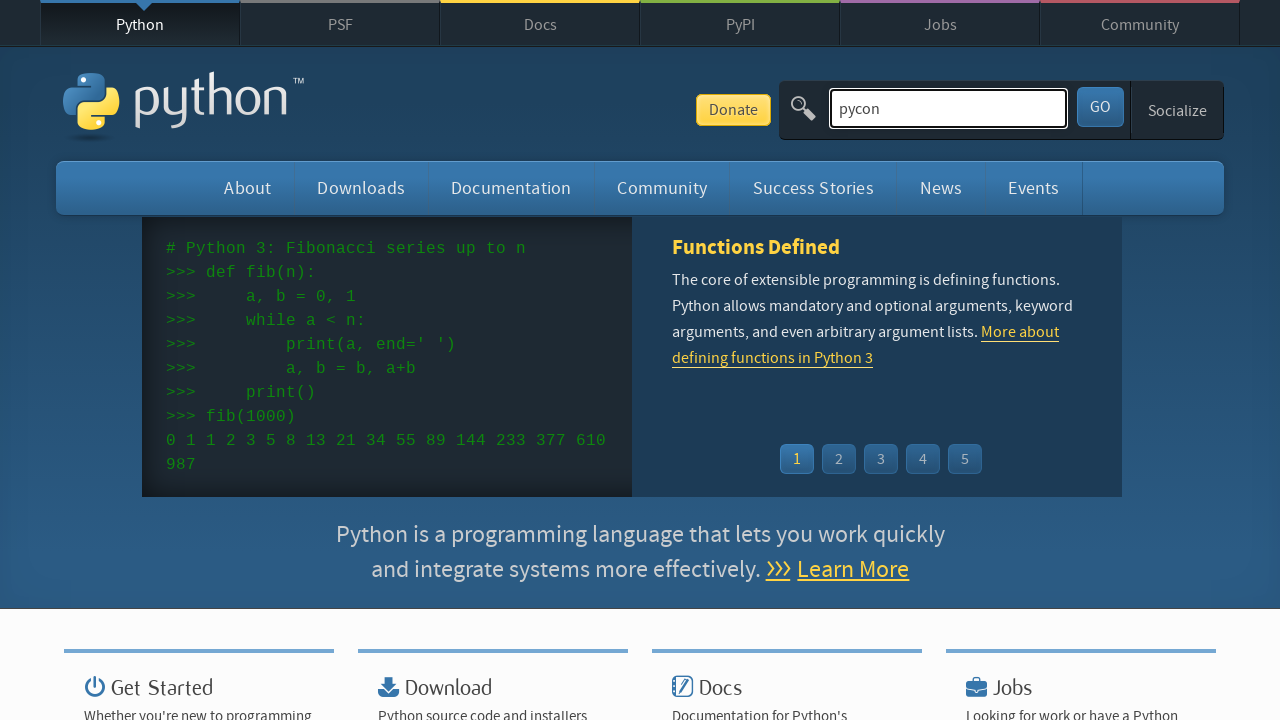

Pressed Enter to submit search form on input[name='q']
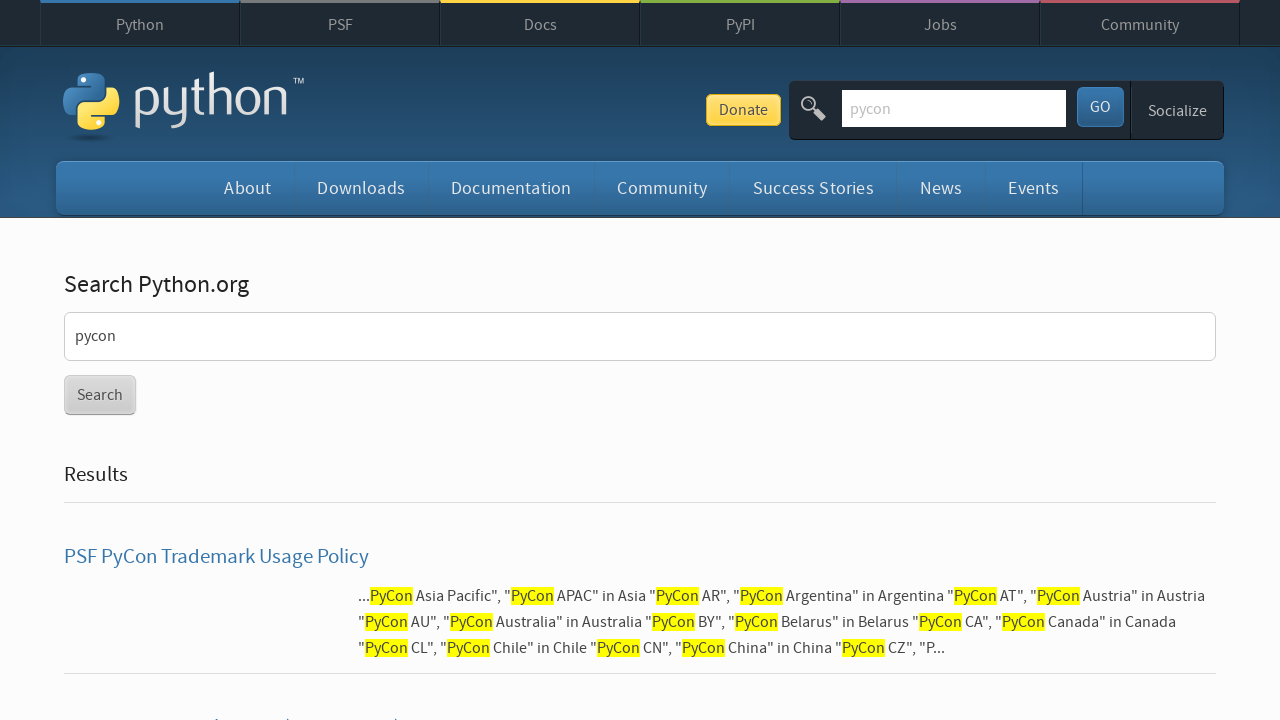

Search results page loaded
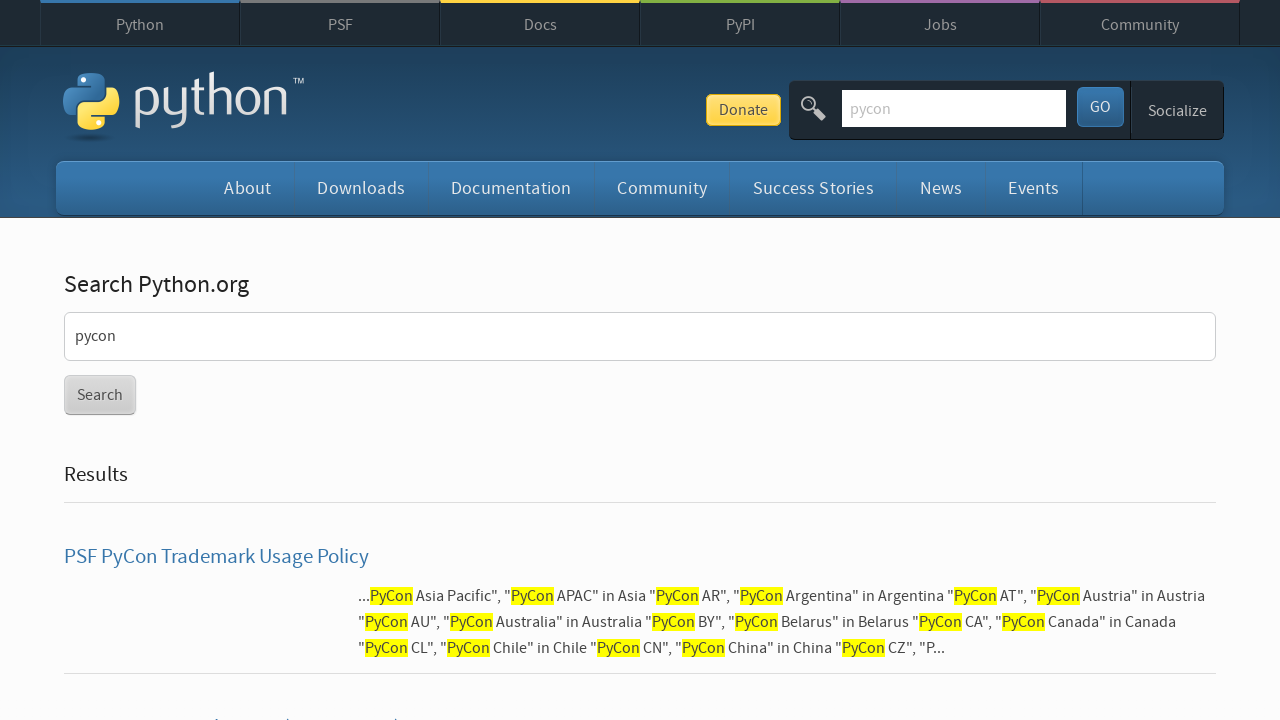

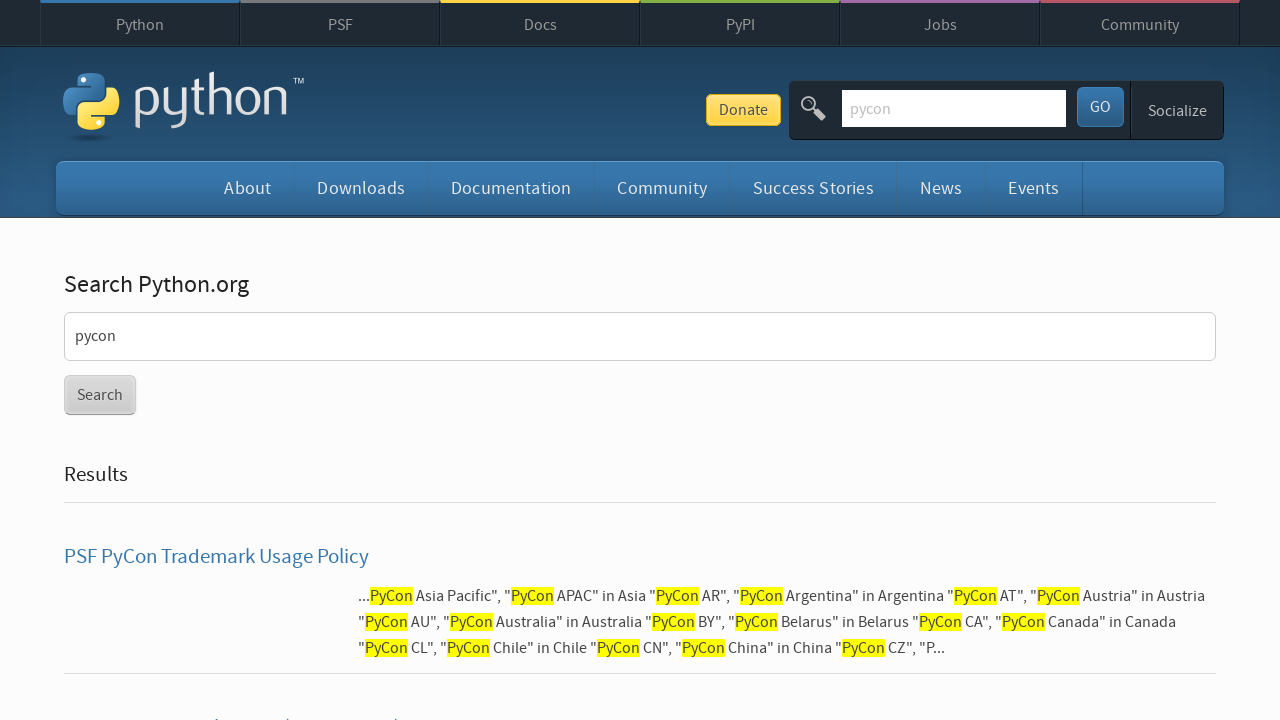